Navigates to a practice page and verifies that a product table is present with its row and column structure

Starting URL: http://qaclickacademy.com/practice.php

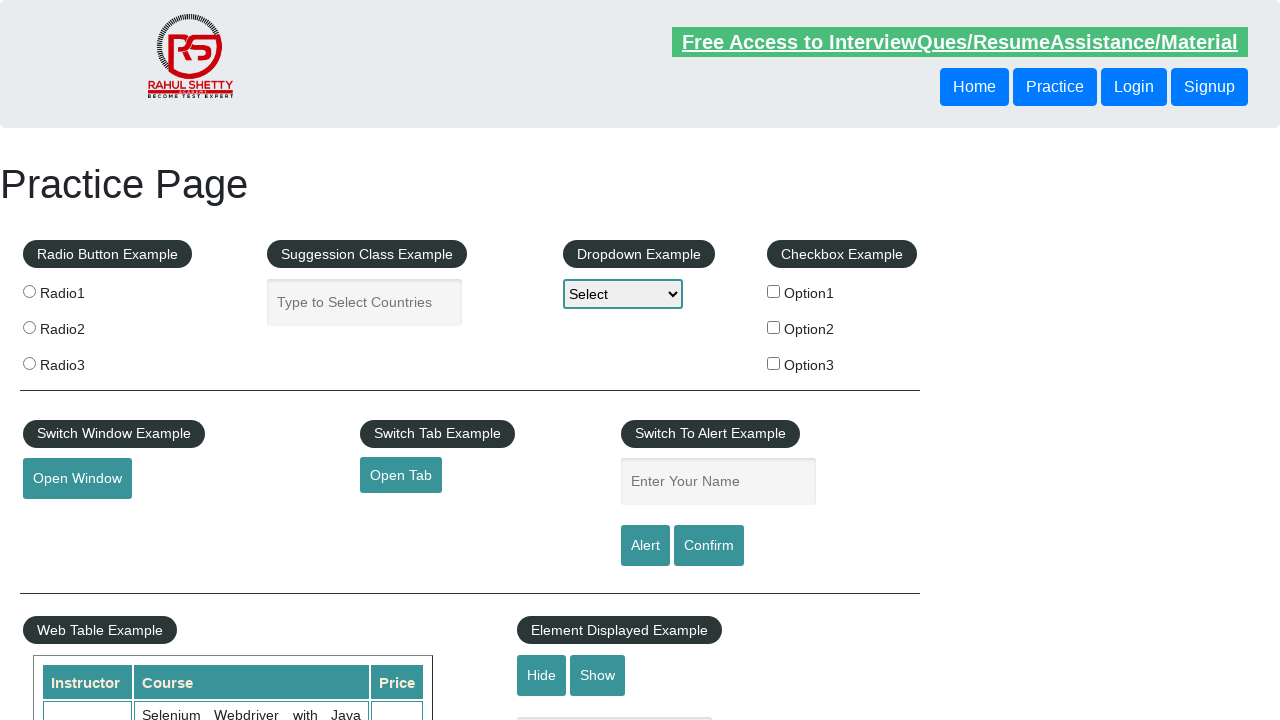

Navigated to practice page at http://qaclickacademy.com/practice.php
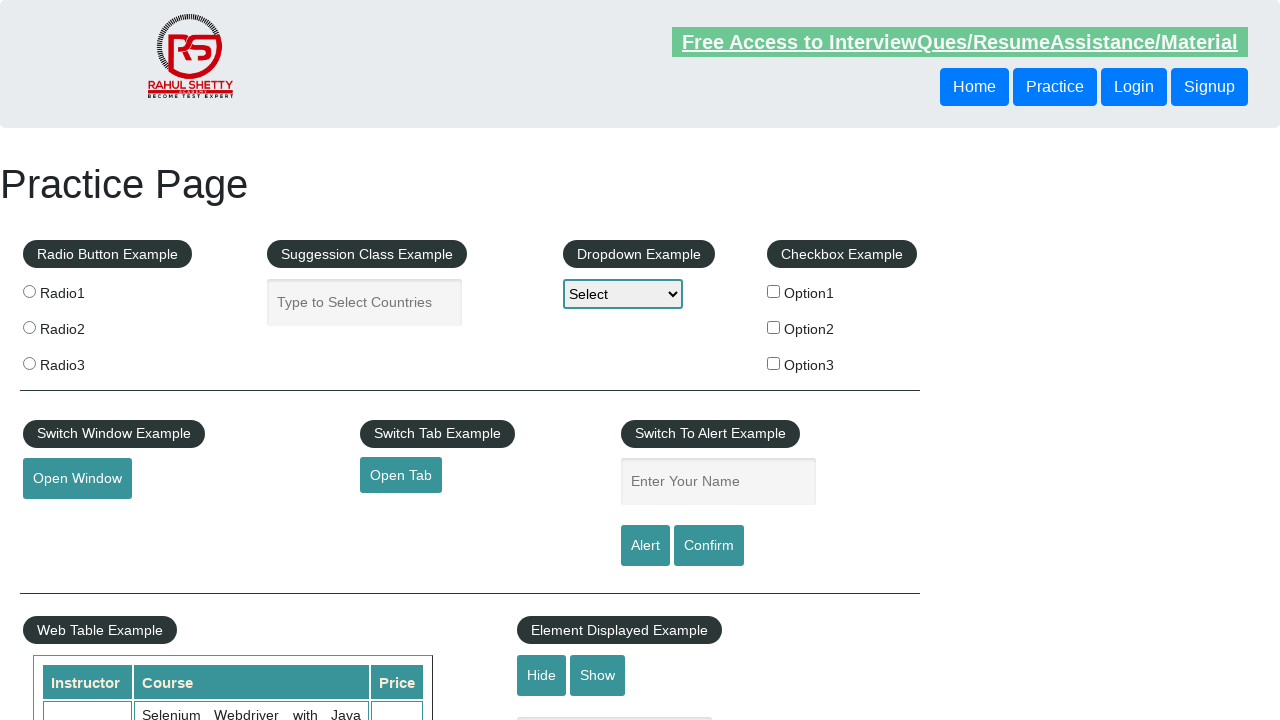

Product table with ID 'product' is present
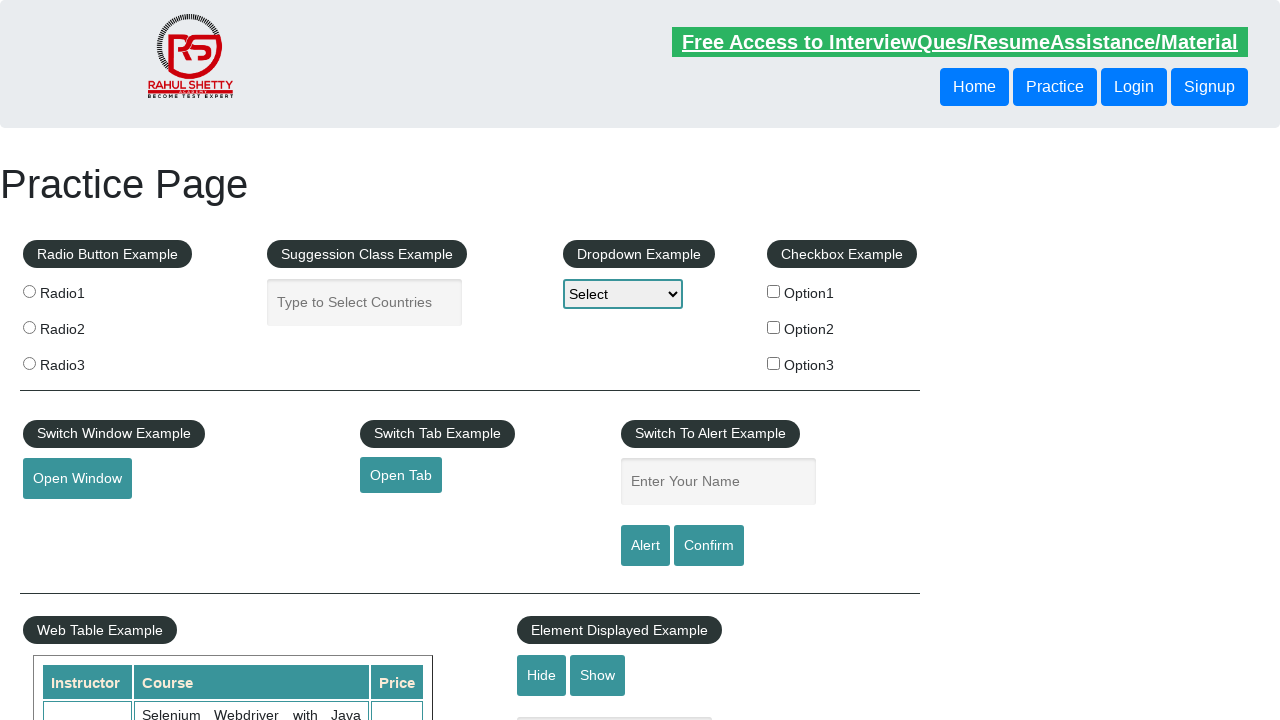

Table rows found in product table
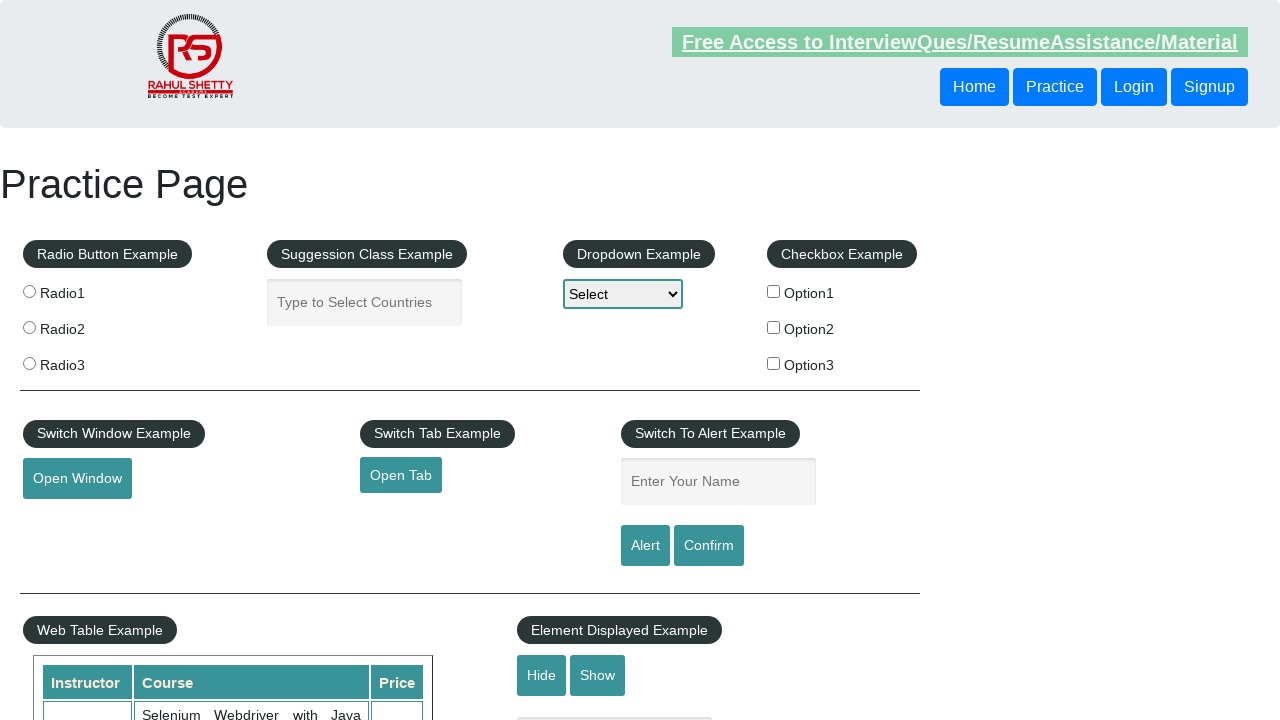

Table header columns found in first row
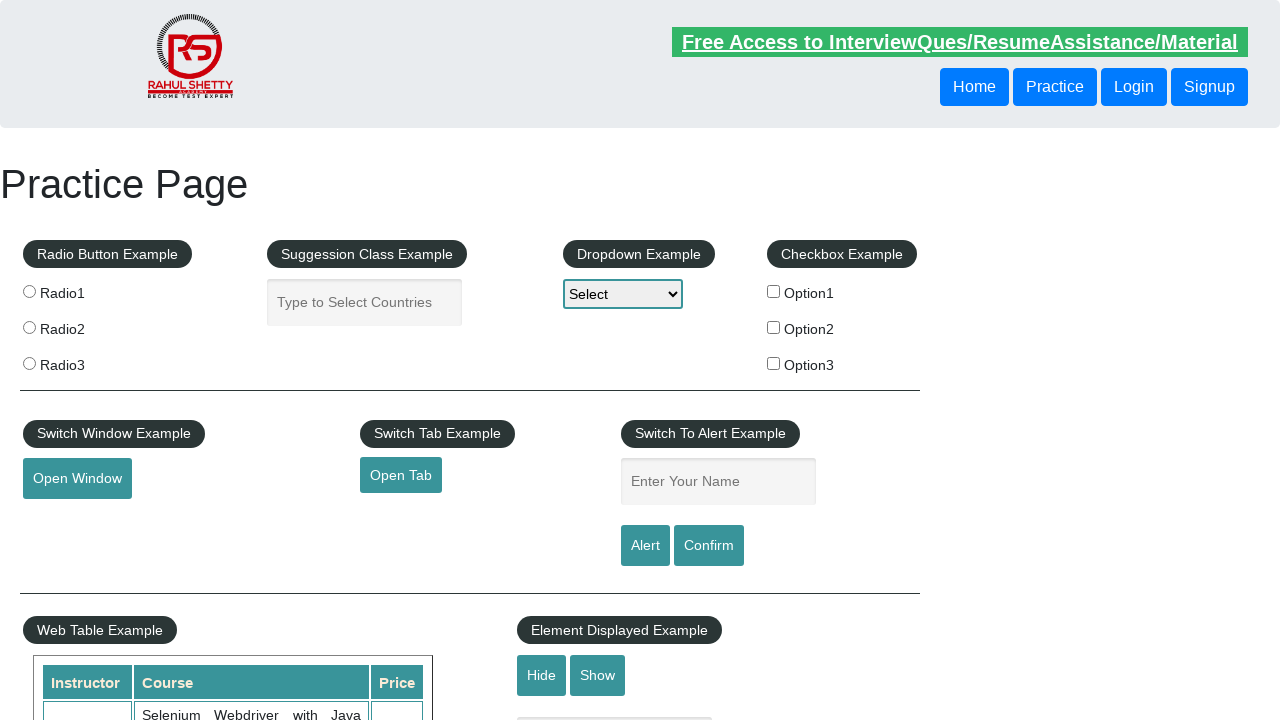

Specific table row (3rd row) is accessible
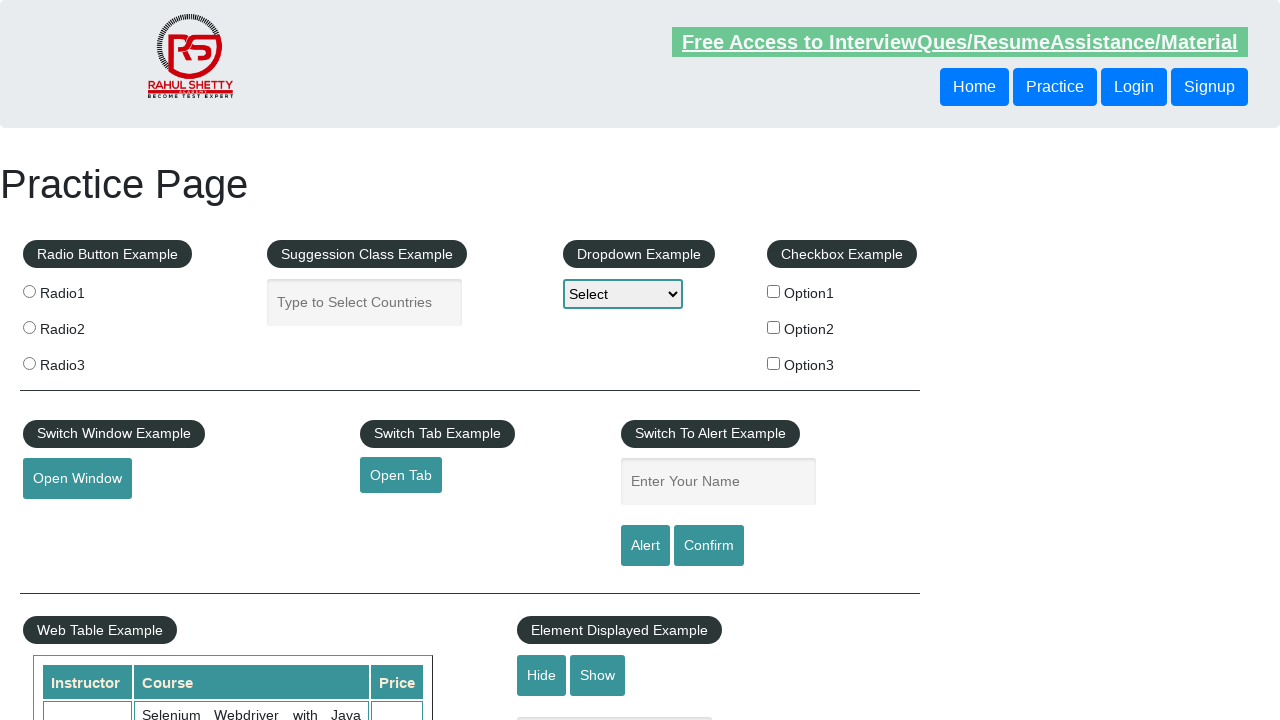

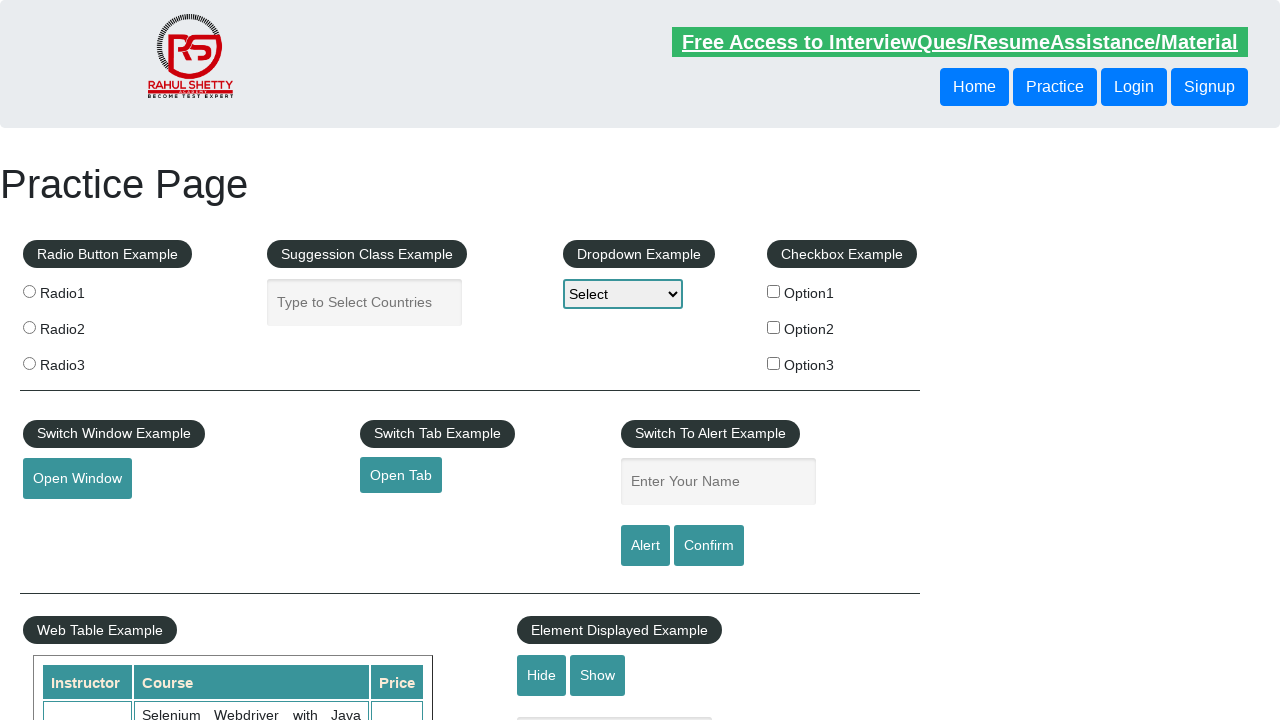